Tests login failure scenario by attempting to login with incorrect credentials and verifying error message

Starting URL: https://www.saucedemo.com/

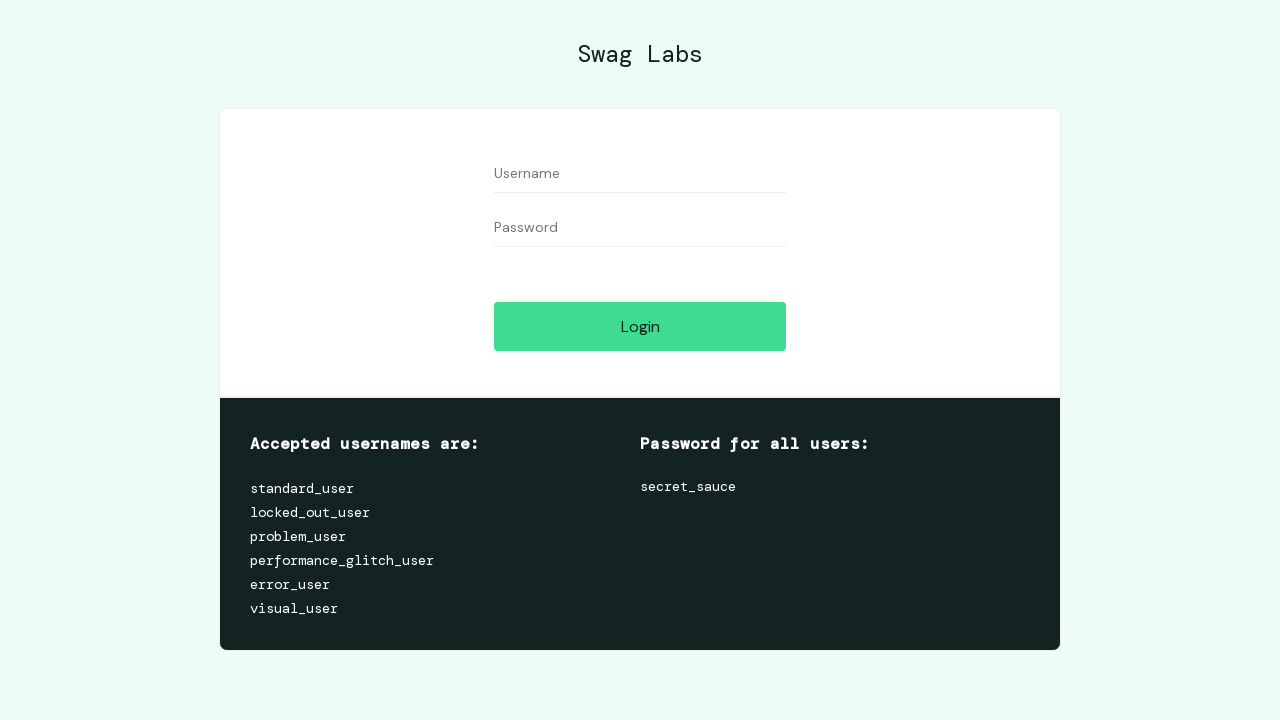

Filled username field with incorrect credentials on #user-name
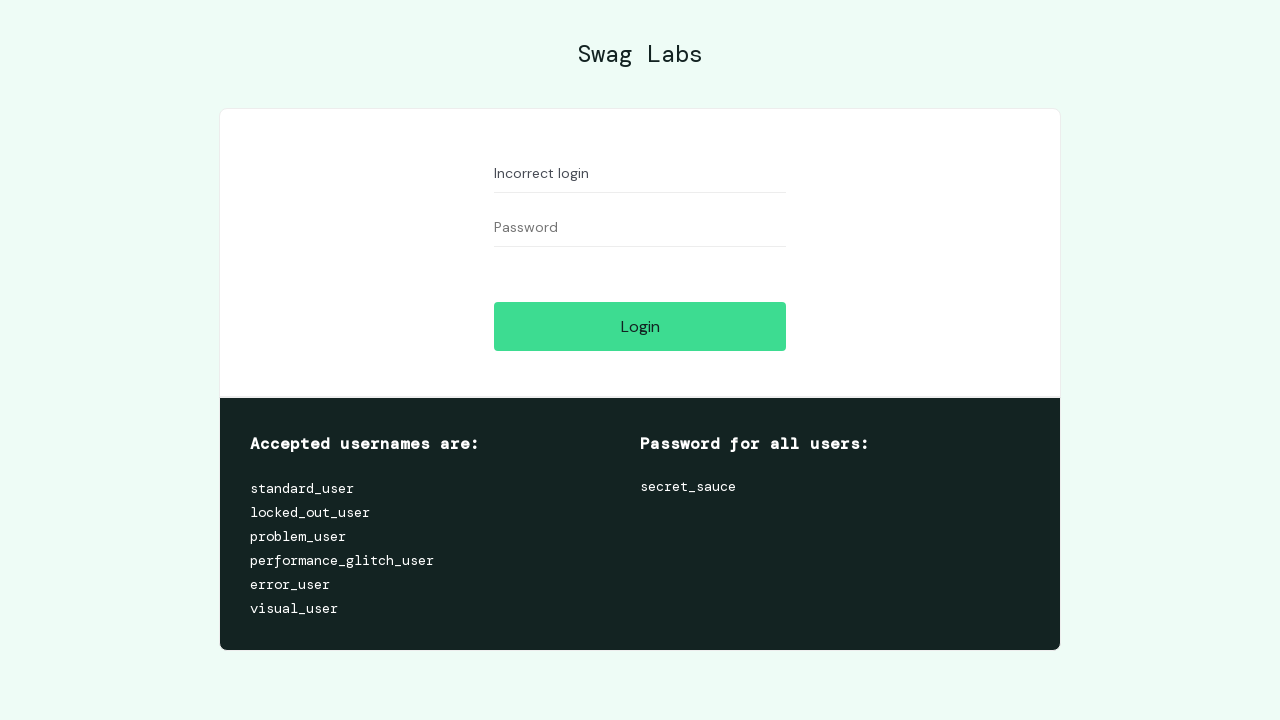

Filled password field with incorrect credentials on #password
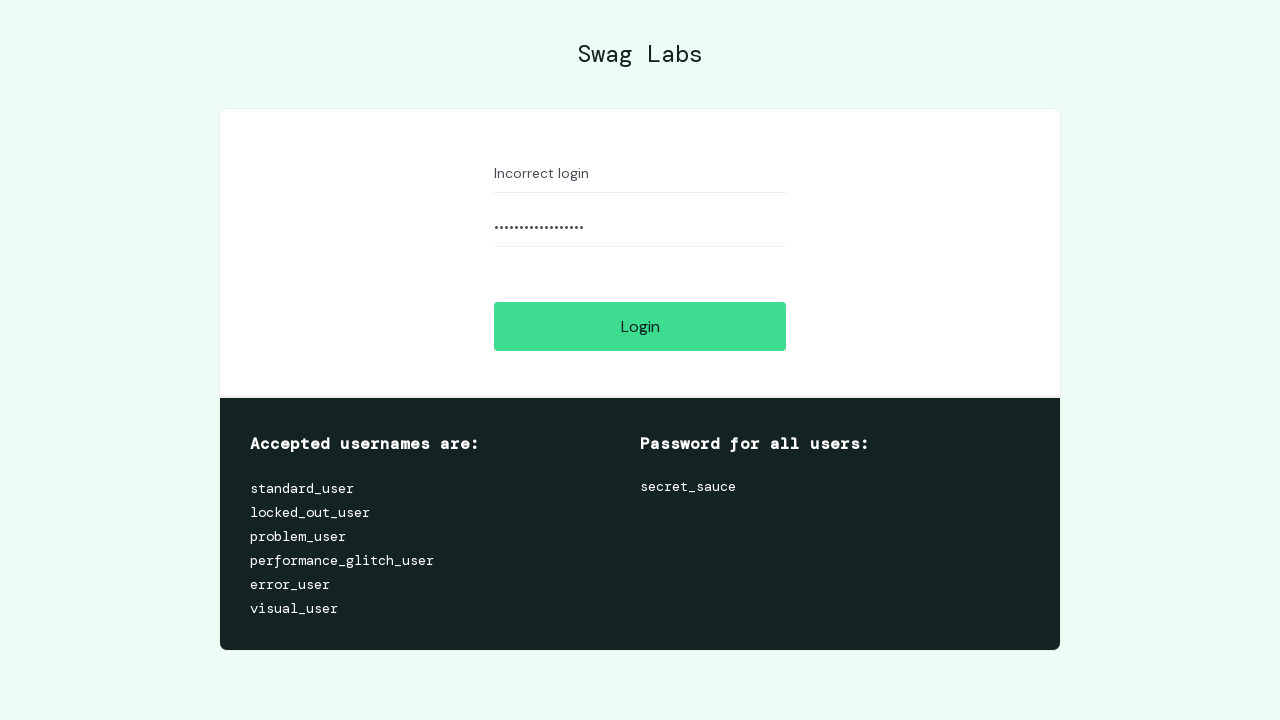

Clicked login button to attempt login with incorrect credentials at (640, 326) on #login-button
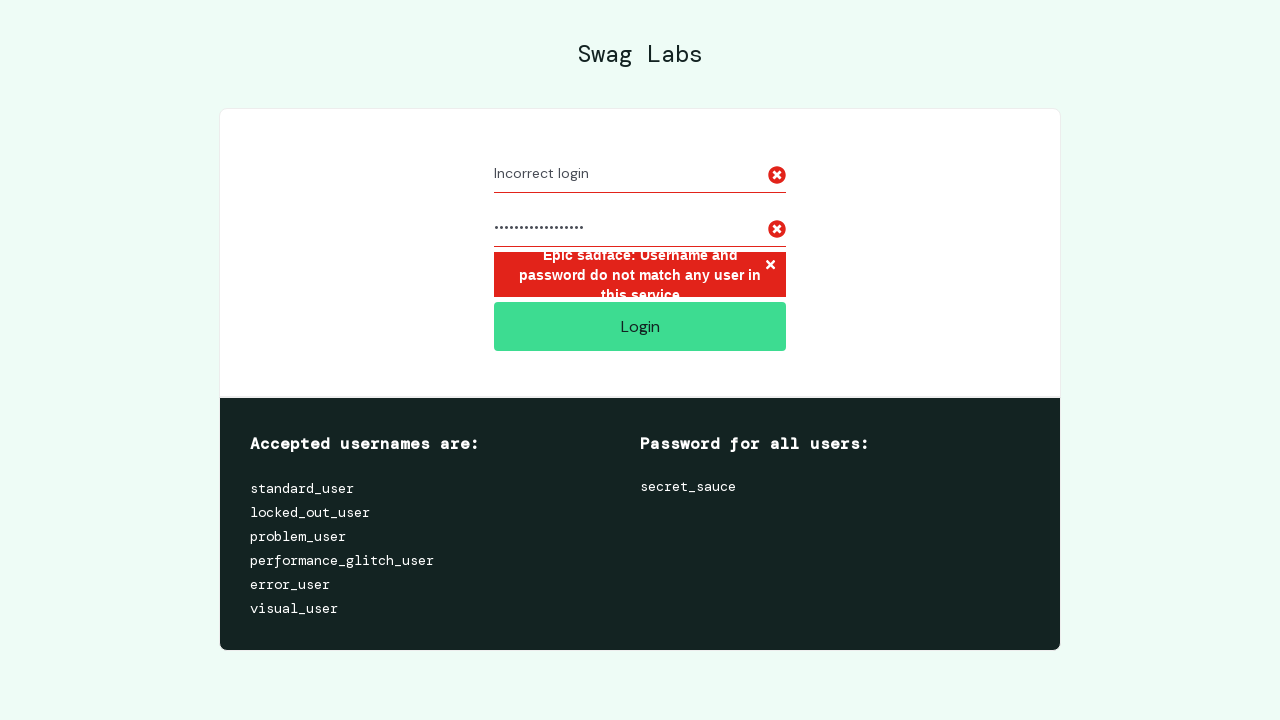

Error message displayed after failed login attempt
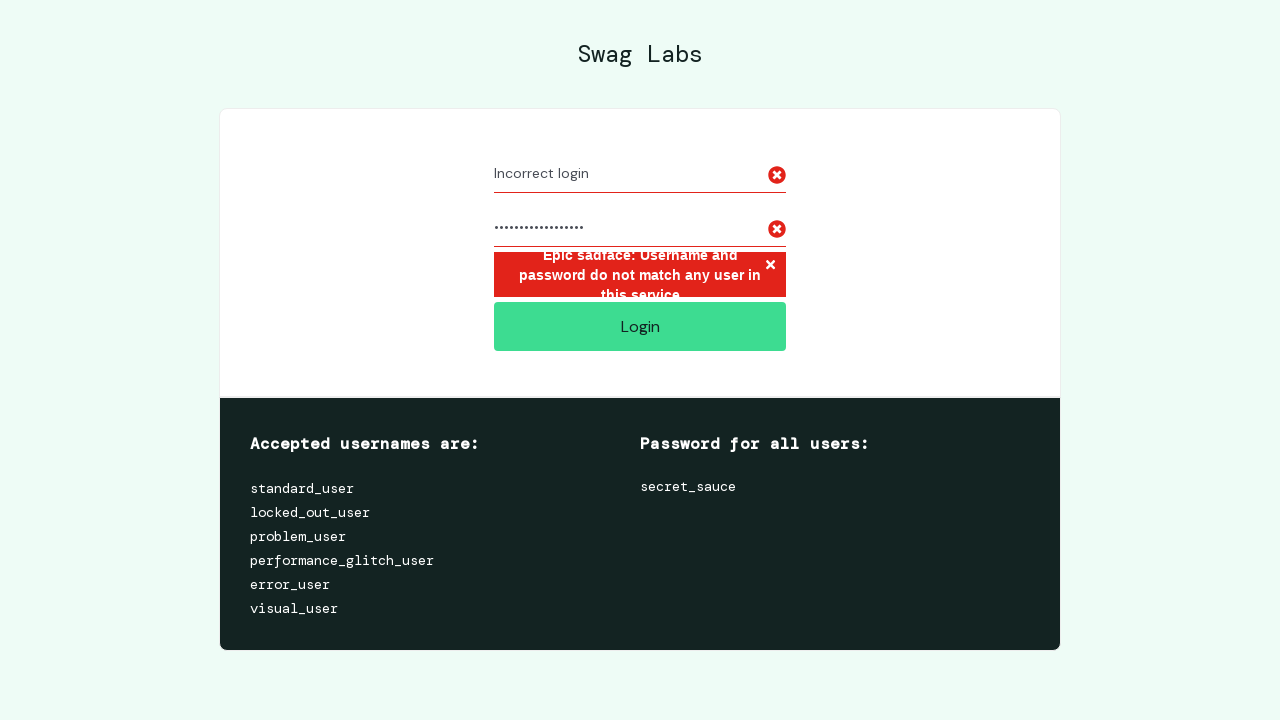

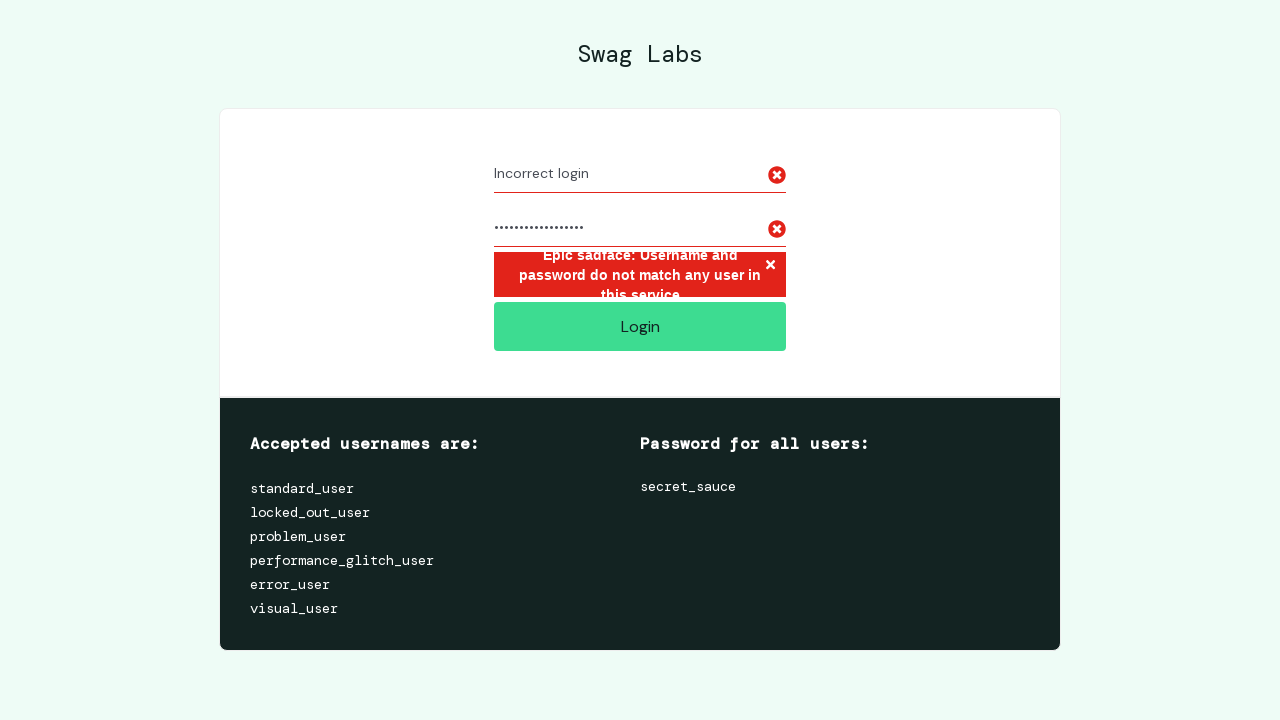